Tests a GFR (Glomerular Filtration Rate) medical calculator by selecting sex from dropdown, entering patient data (creatinine, age, weight, height), calculating results, and verifying multiple output values.

Starting URL: https://13gp.by/%D0%B8%D0%BD%D1%84%D0%BE%D1%80%D0%BC%D0%B0%D1%86%D0%B8%D1%8F/%D0%BC%D0%B5%D0%B4%D0%B8%D1%86%D0%B8%D0%BD%D1%81%D0%BA%D0%B8%D0%B5-%D0%BA%D0%B0%D0%BB%D1%8C%D0%BA%D1%83%D0%BB%D1%8F%D1%82%D0%BE%D1%80%D1%8B/%D1%80%D0%B0%D1%81%D1%87%D0%B5%D1%82-%D1%81%D0%BA%D0%BE%D1%80%D0%BE%D1%81%D1%82%D0%B8-%D0%BA%D0%BB%D1%83%D0%B1%D0%BE%D1%87%D0%BA%D0%BE%D0%B2%D0%BE%D0%B9-%D1%84%D0%B8%D0%BB%D1%8C%D1%82%D1%80%D0%B0%D1%86%D0%B8%D0%B8-%D1%81%D0%BA%D1%84

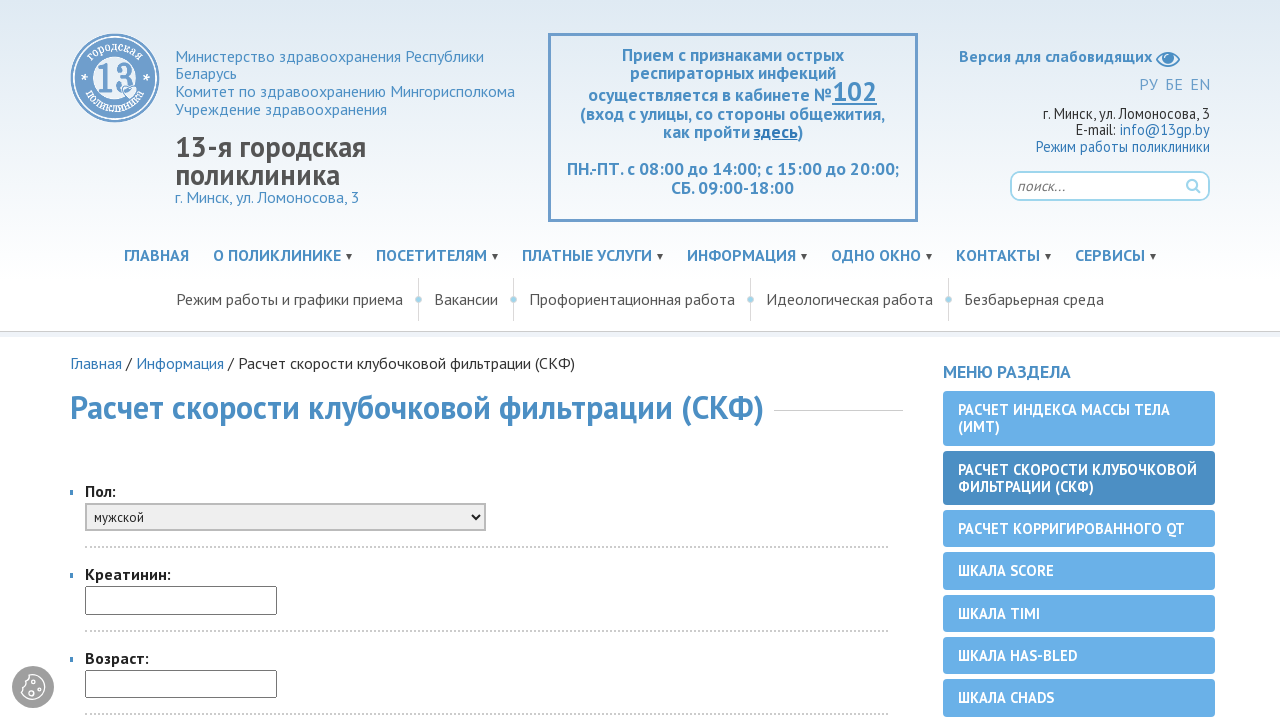

Selected sex dropdown option by index 1 on #oSex
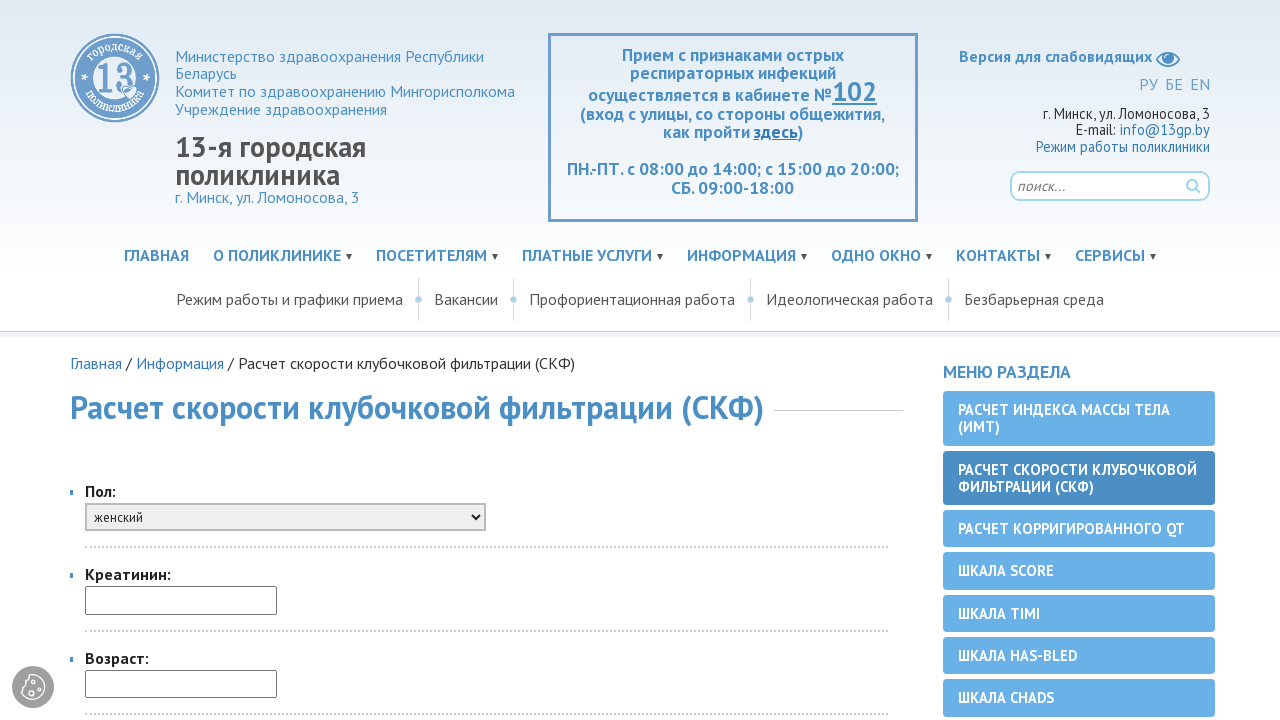

Waited 500ms for dropdown to settle
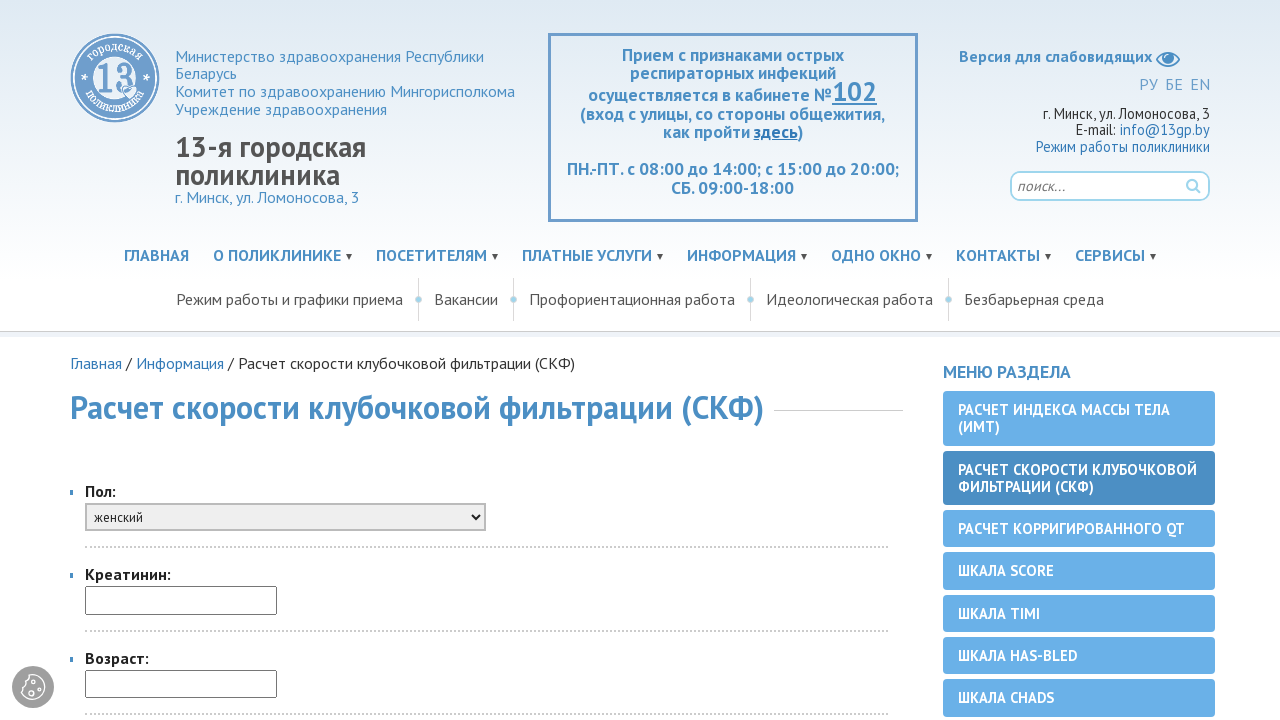

Selected sex dropdown option by value '0' on #oSex
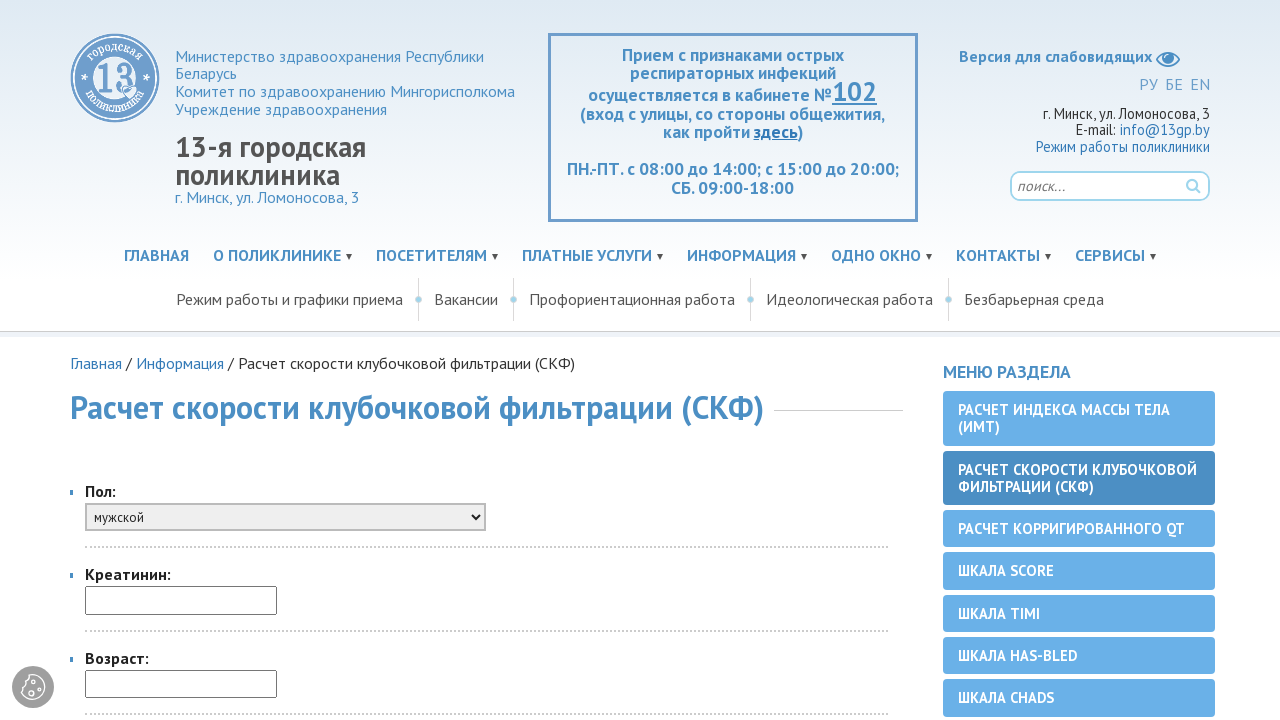

Waited 500ms for dropdown to settle
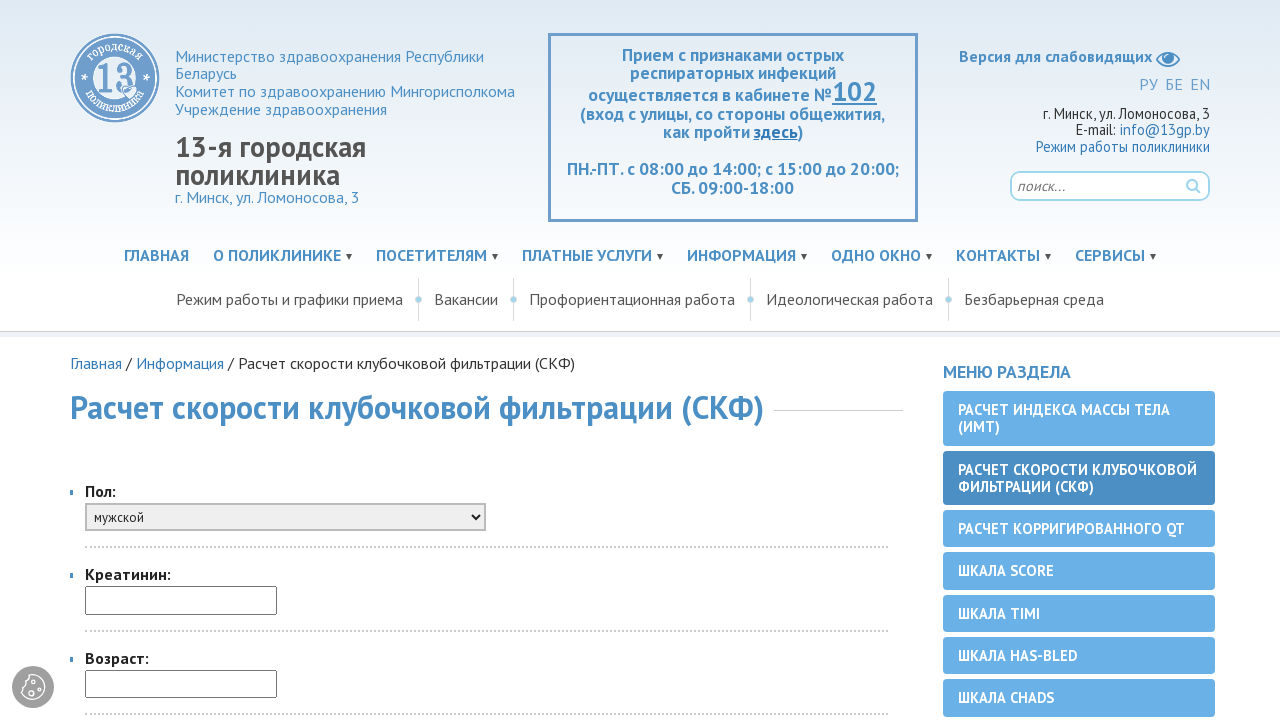

Selected 'женский' (female) from sex dropdown by label on #oSex
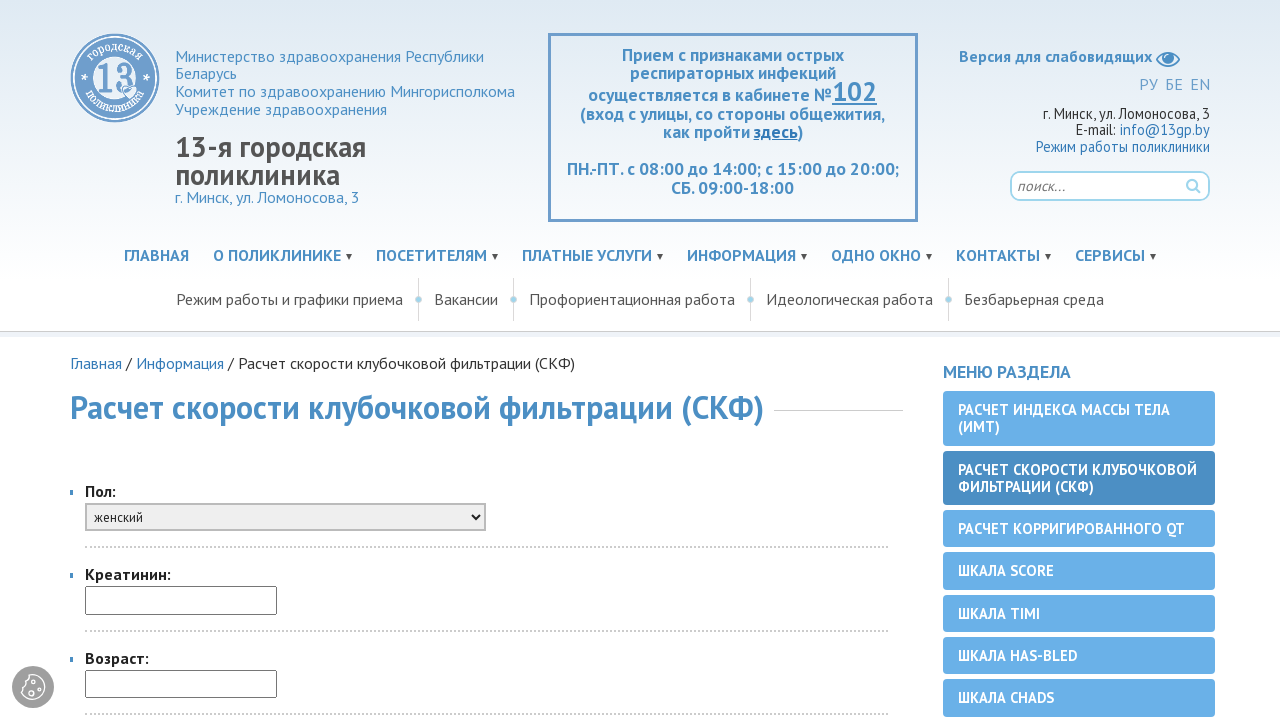

Waited 500ms for dropdown to settle
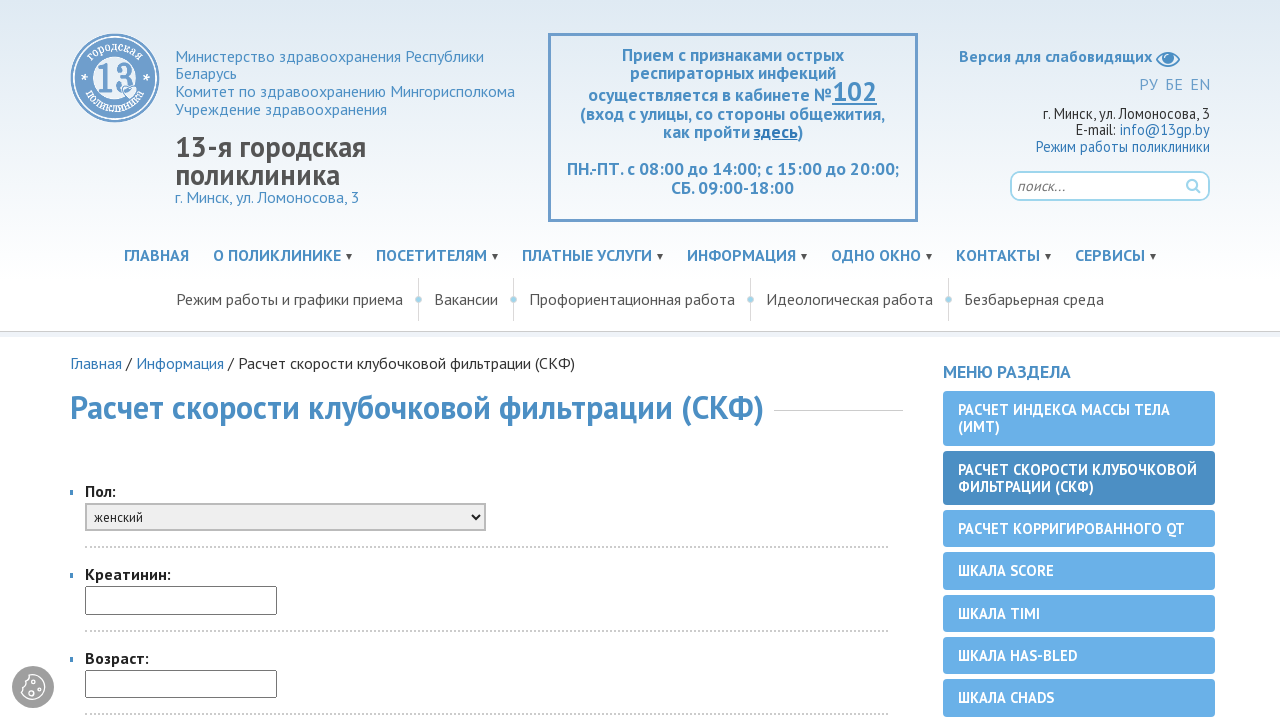

Entered creatinine value: 80 on #oCr
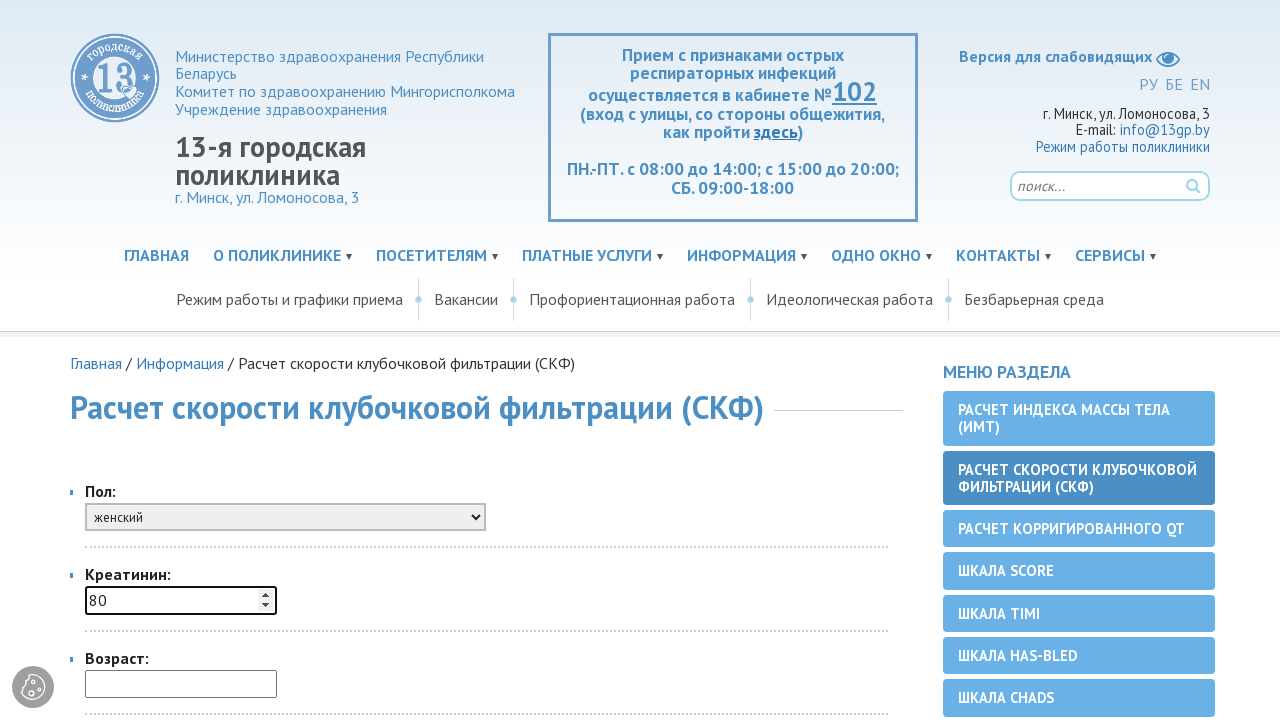

Entered age value: 38 on #oAge
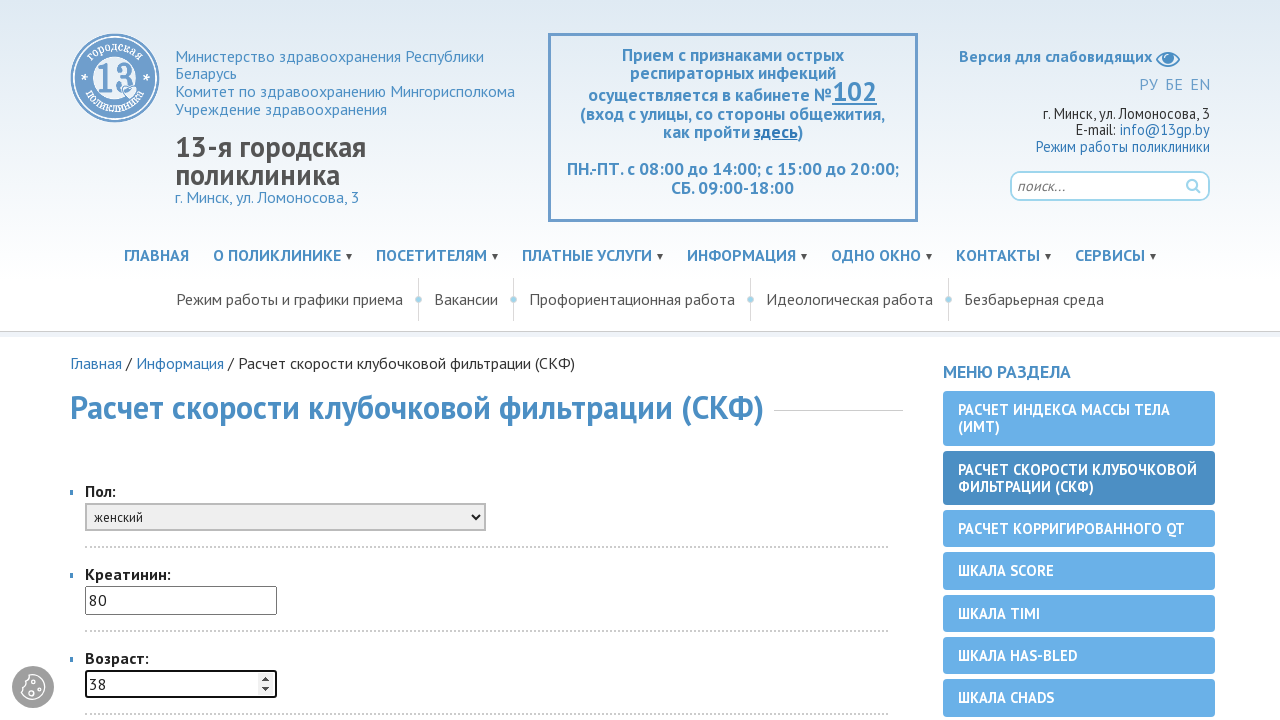

Entered weight value: 55 on #oWeight
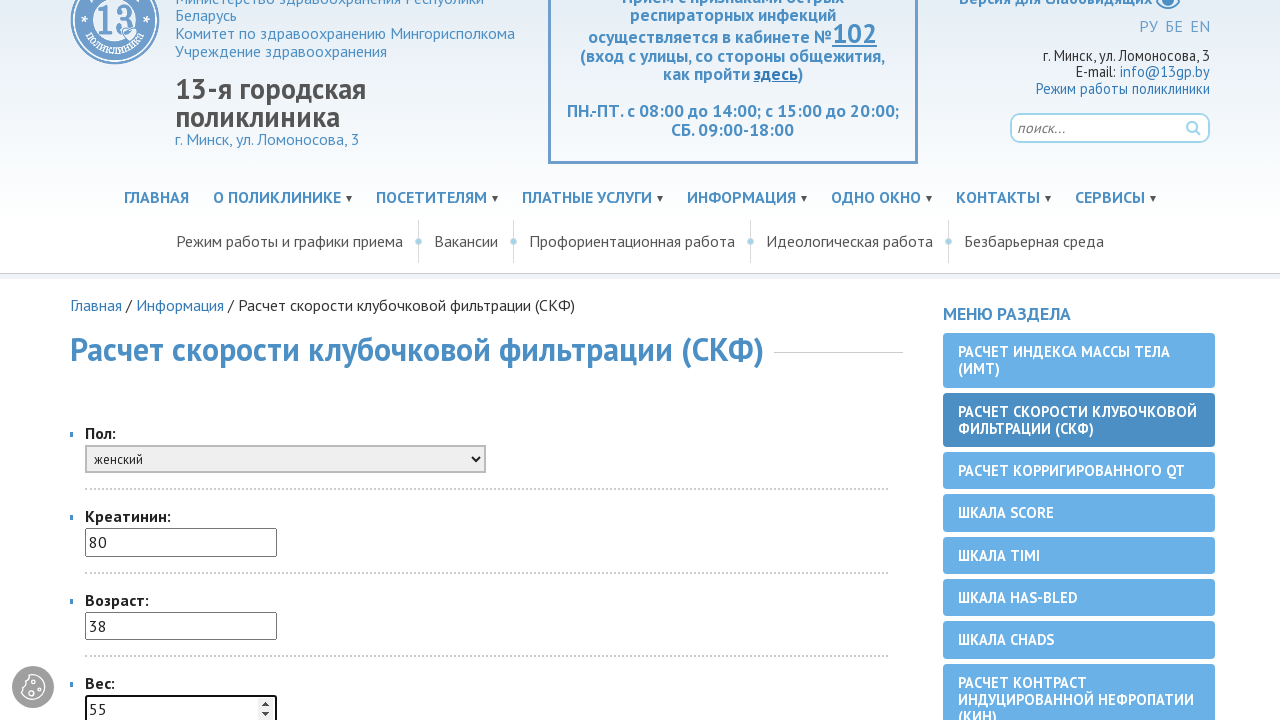

Entered height value: 163 on #oHeight
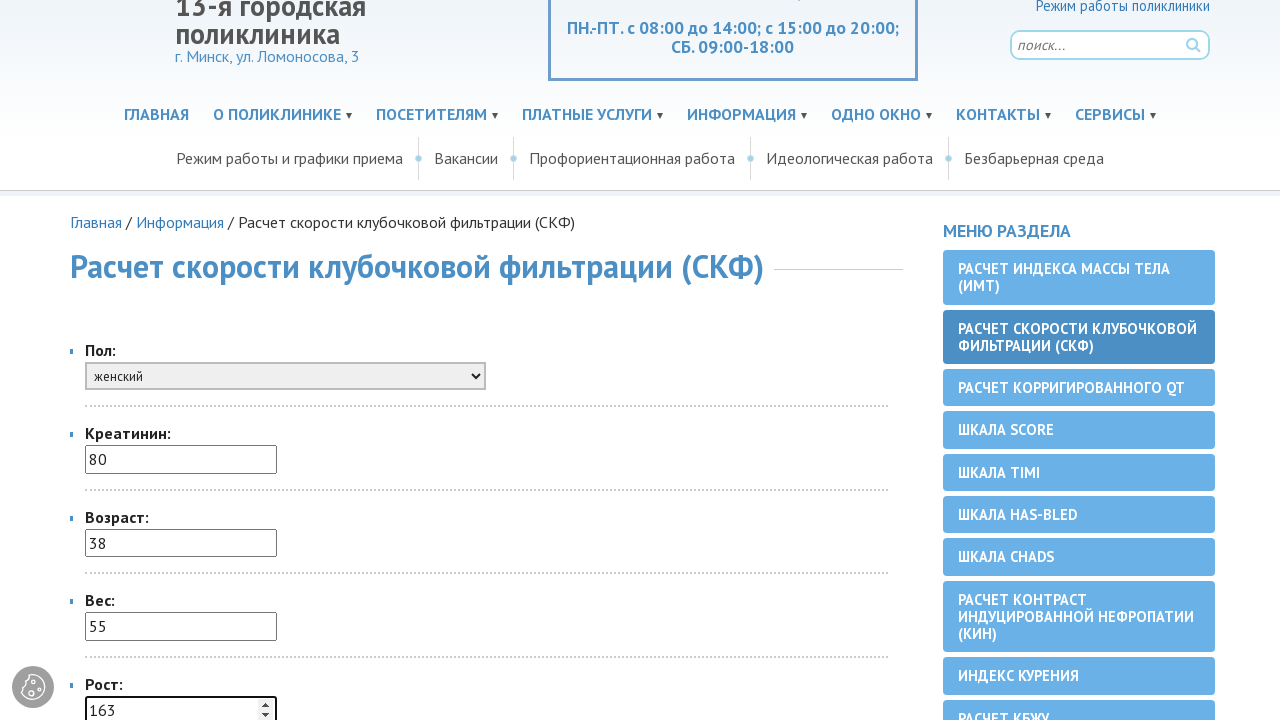

Clicked calculate button to compute GFR results at (132, 360) on input[type='button']
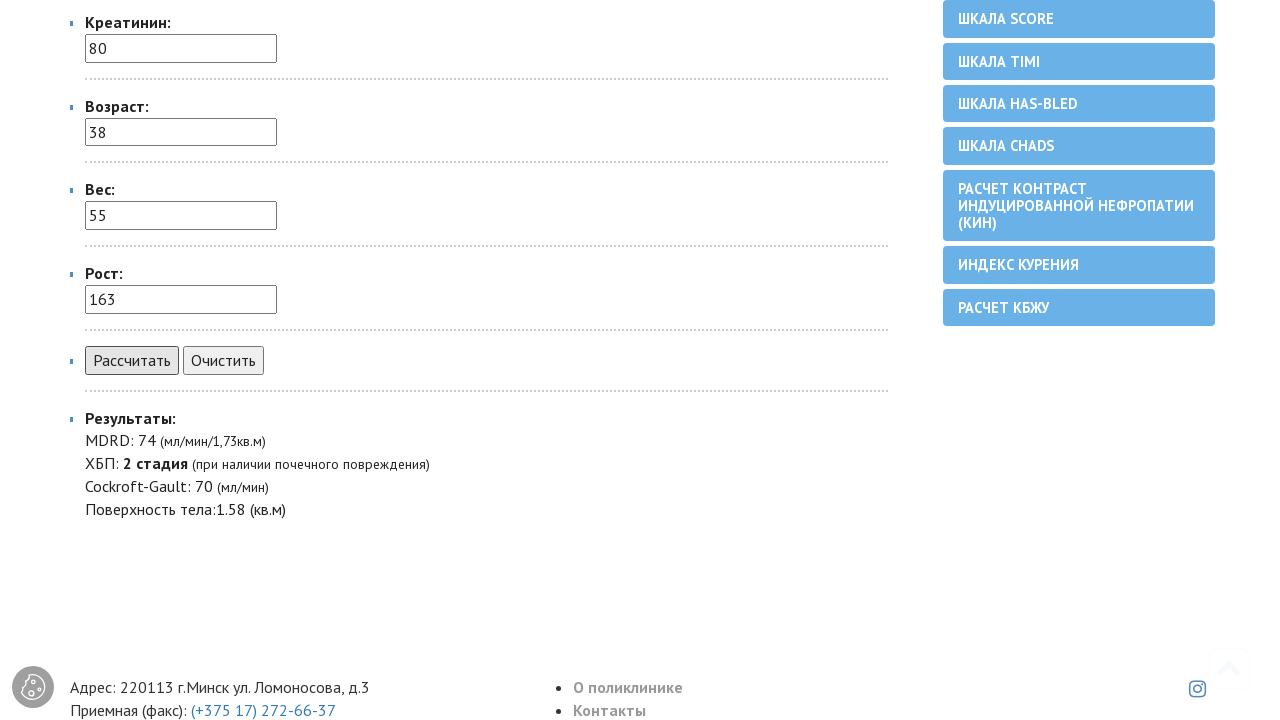

MDRD result element loaded and visible
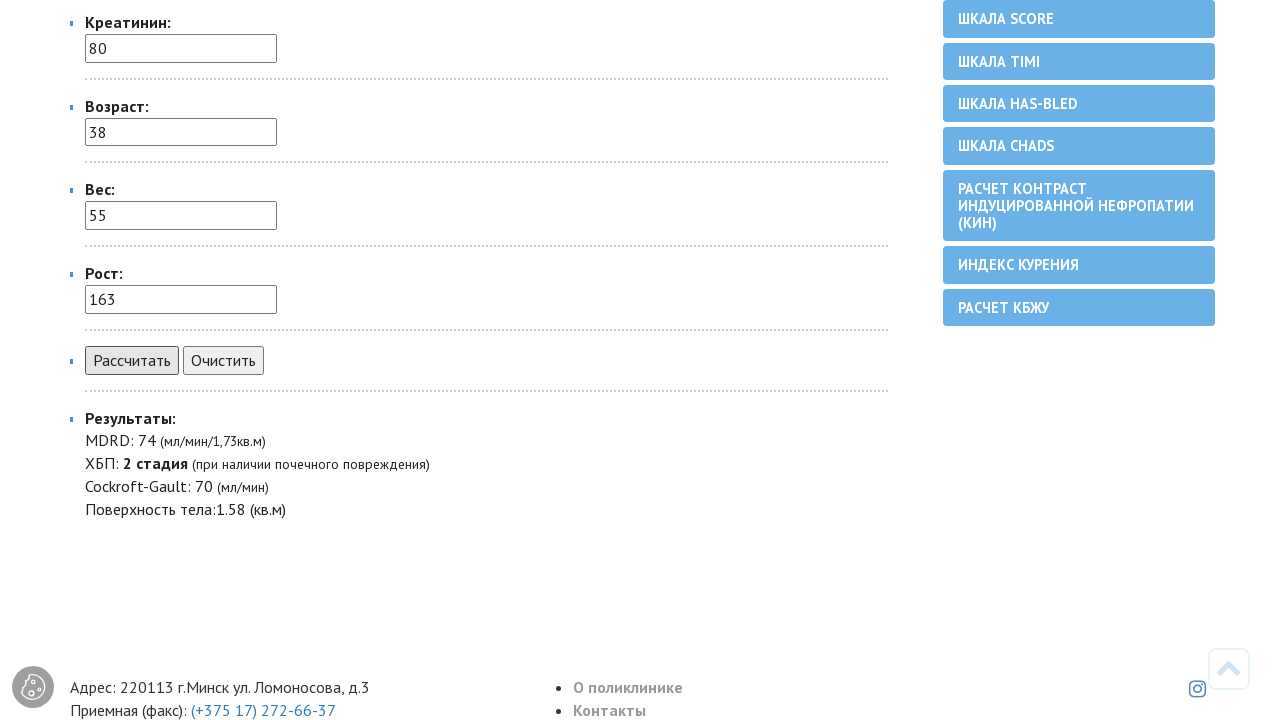

Verified MDRD result equals 'MDRD: 74 (мл/мин/1,73кв.м)'
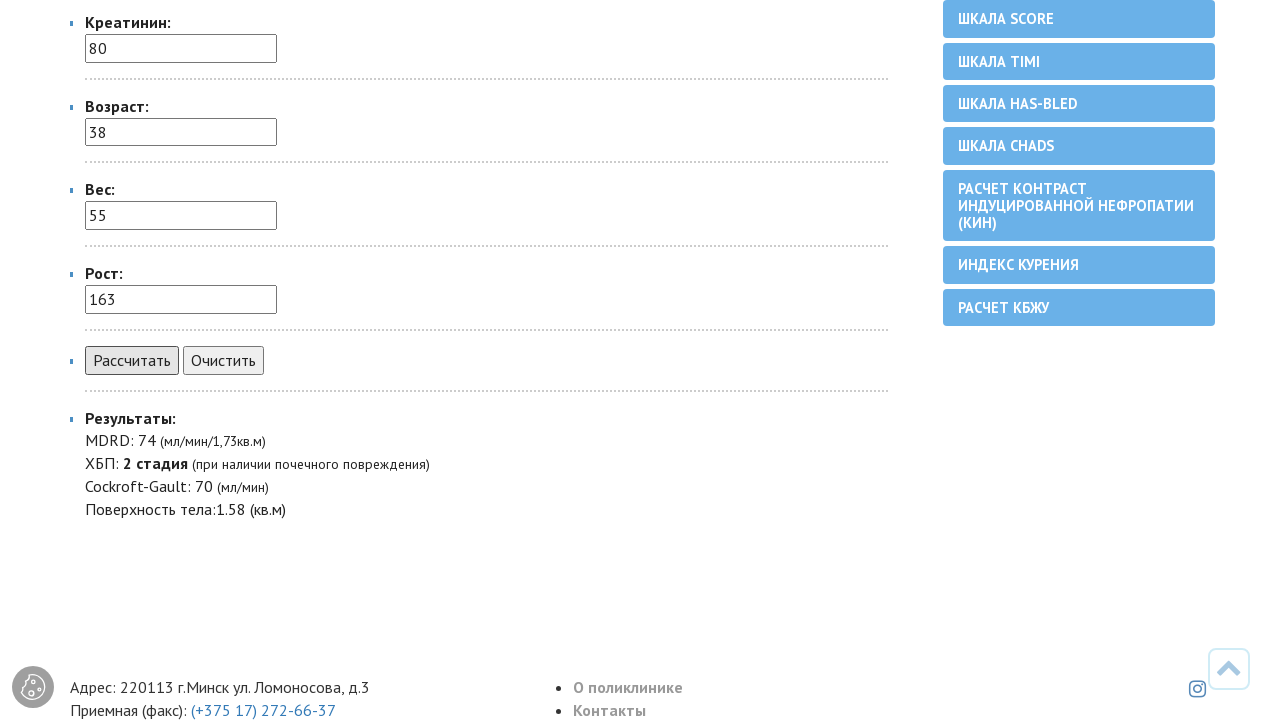

Verified chronic kidney disease stage equals 'ХБП: 2 стадия (при наличии почечного повреждения)'
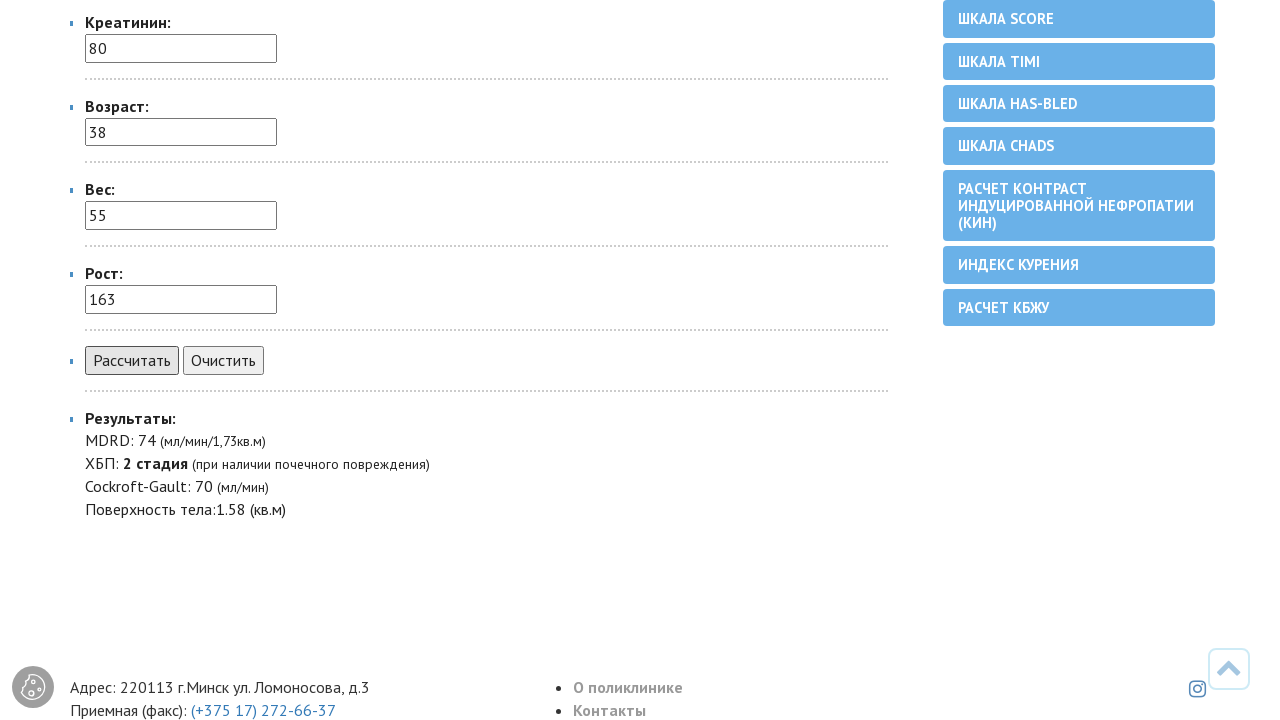

Verified Cockroft-Gault result equals 'Cockroft-Gault: 70 (мл/мин)'
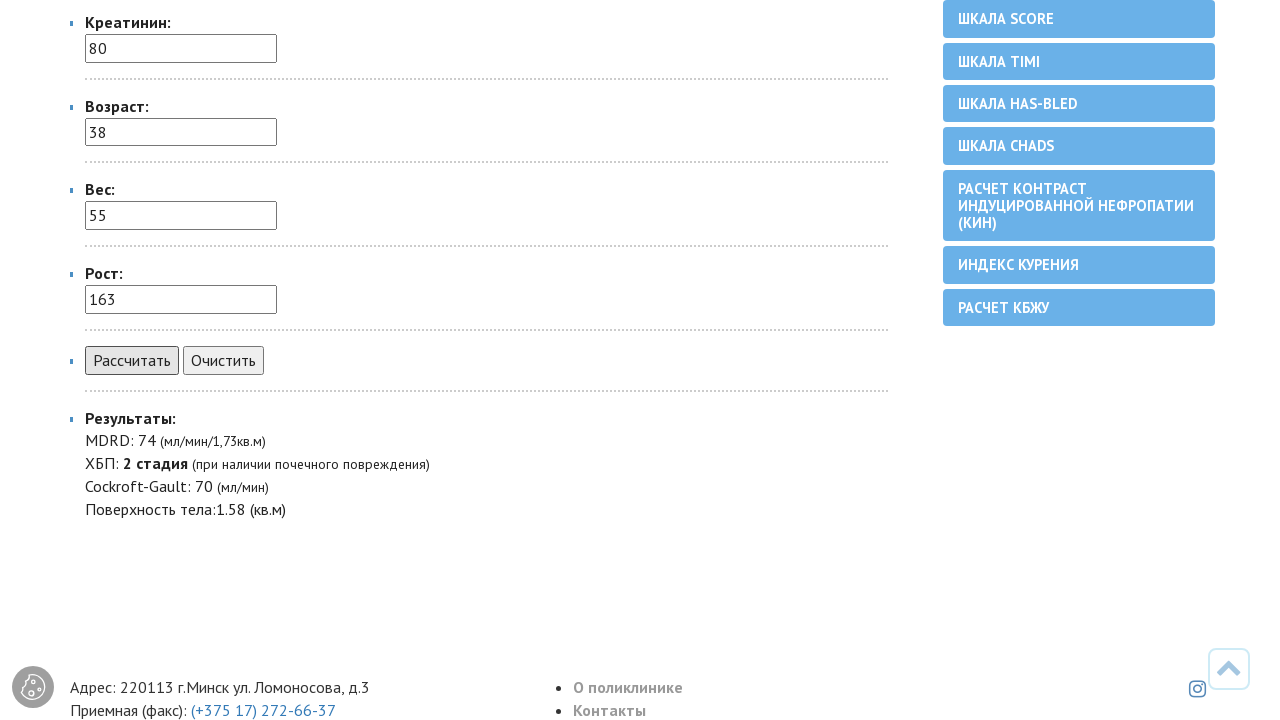

Verified body surface area equals 'Поверхность тела:1.58 (кв.м)'
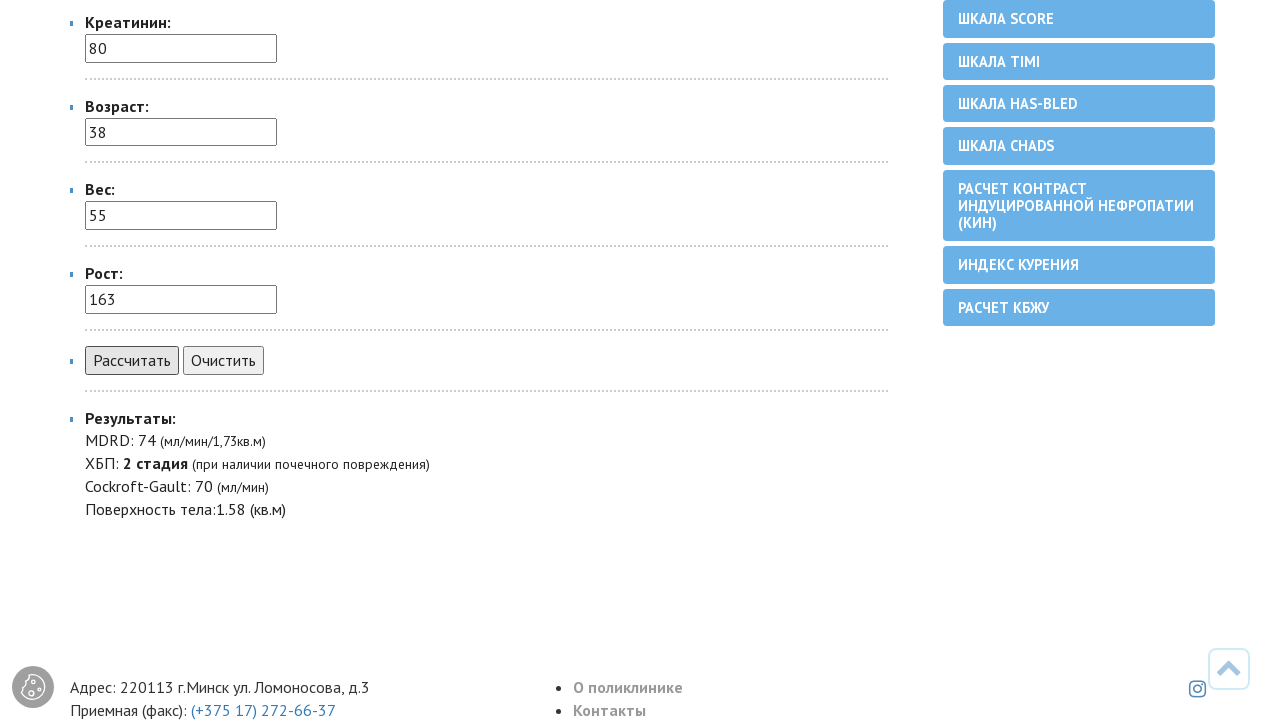

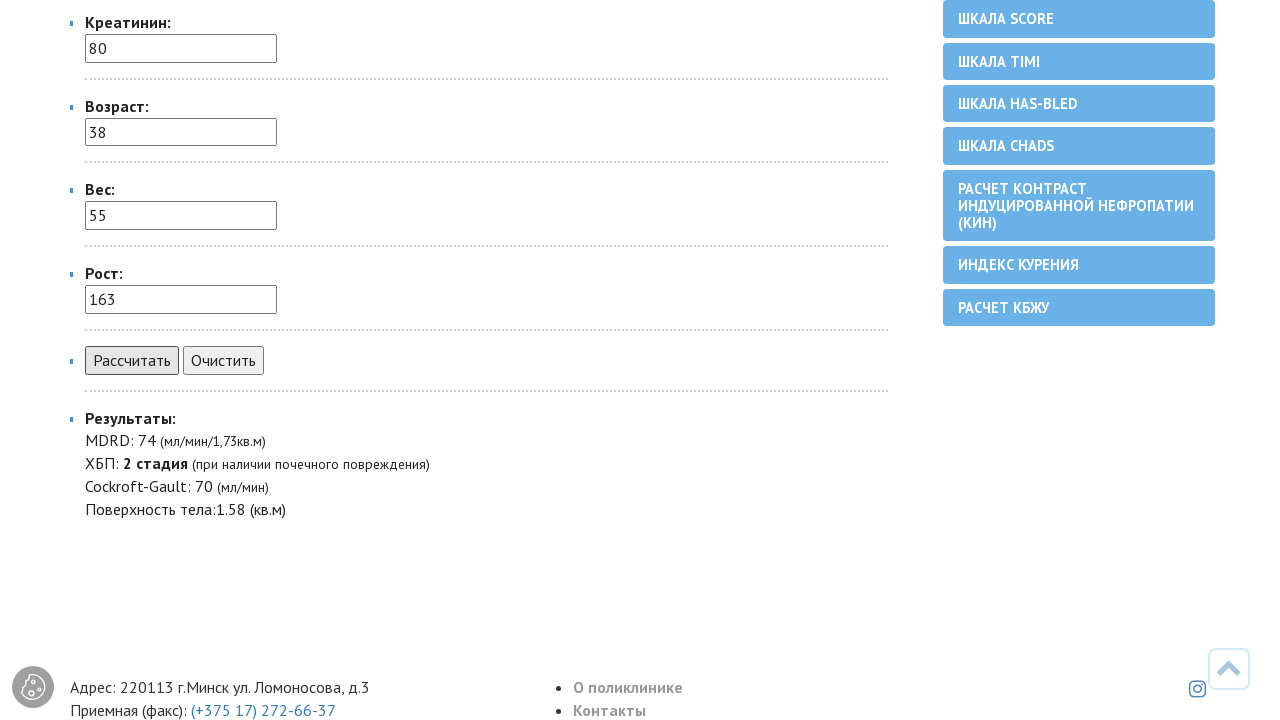